Fills out a practice form with personal information including name, email, gender, phone number, date of birth, subjects, hobbies, address, and state/city selections, then verifies the submission confirmation modal.

Starting URL: https://demoqa.com/automation-practice-form

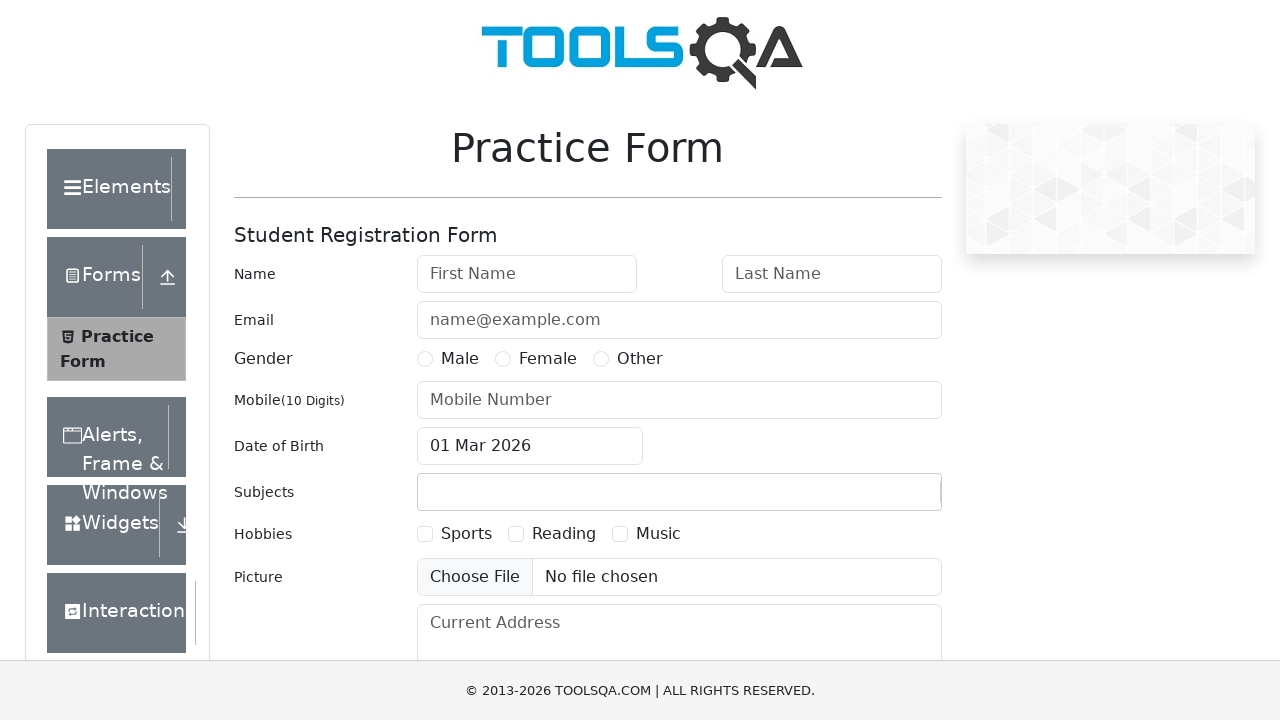

Removed footer element
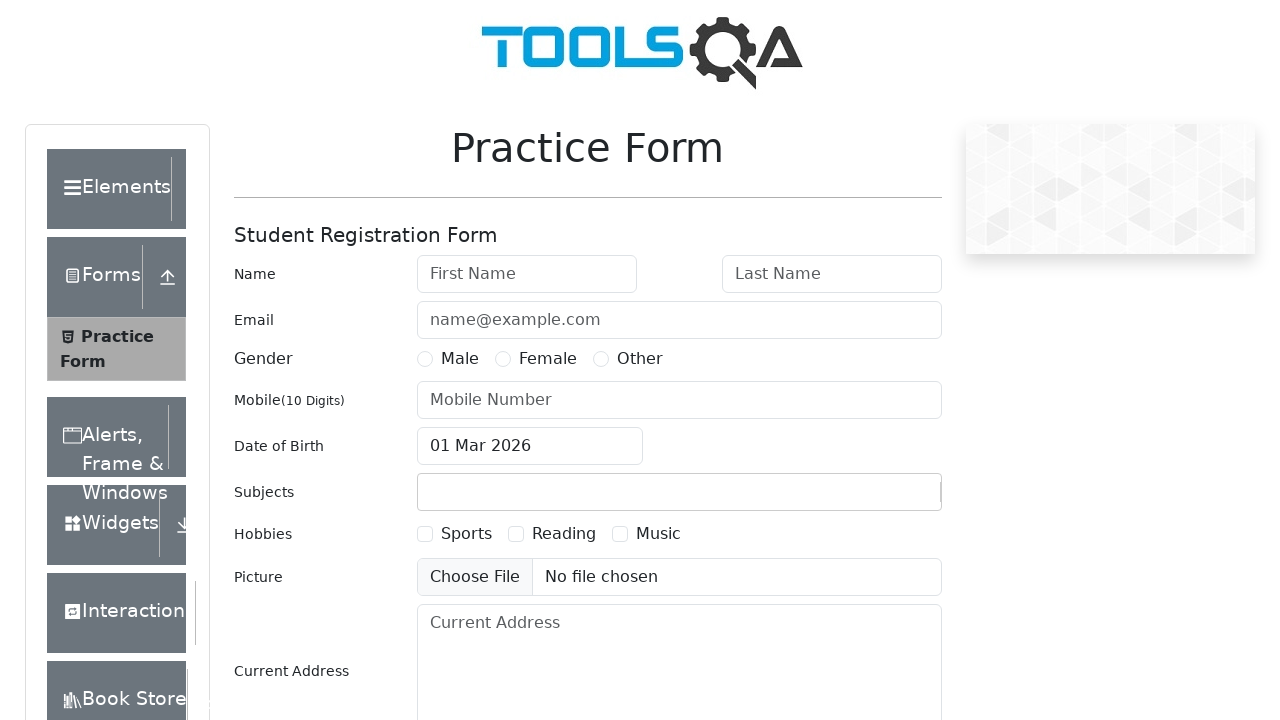

Removed fixed banner element
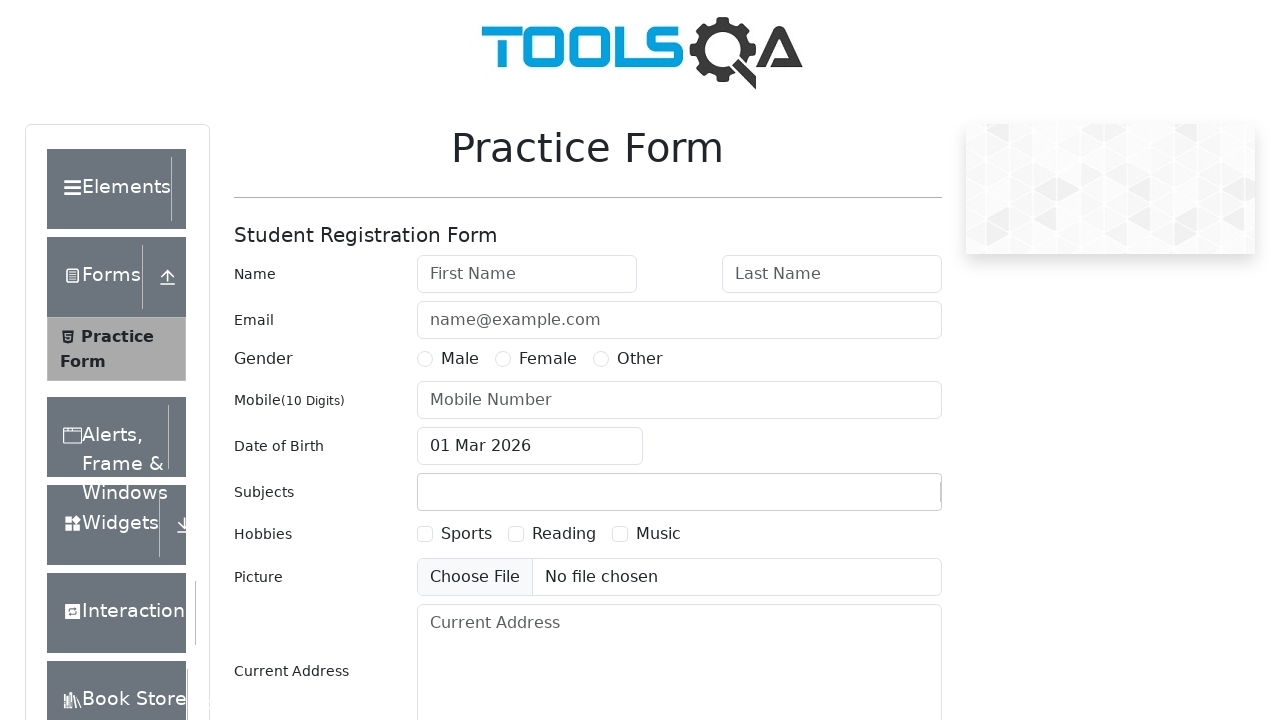

Filled first name field with 'Egor' on #firstName
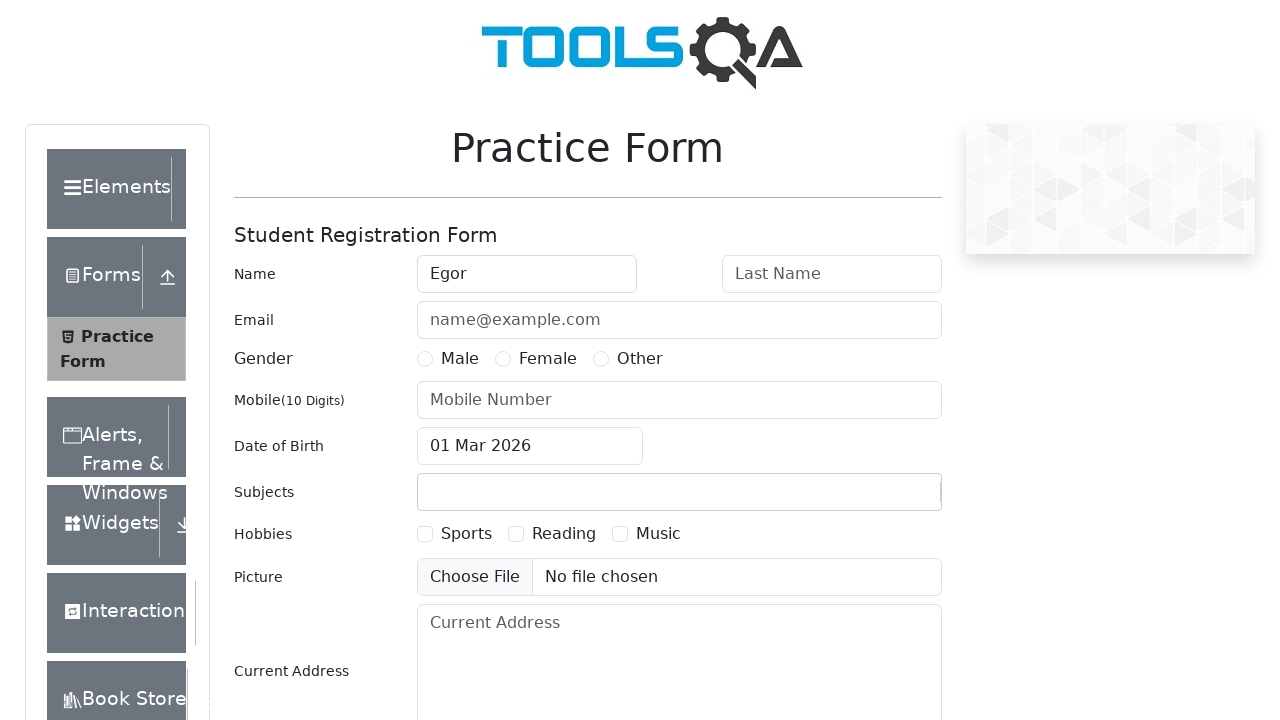

Filled last name field with 'Pupkin' on #lastName
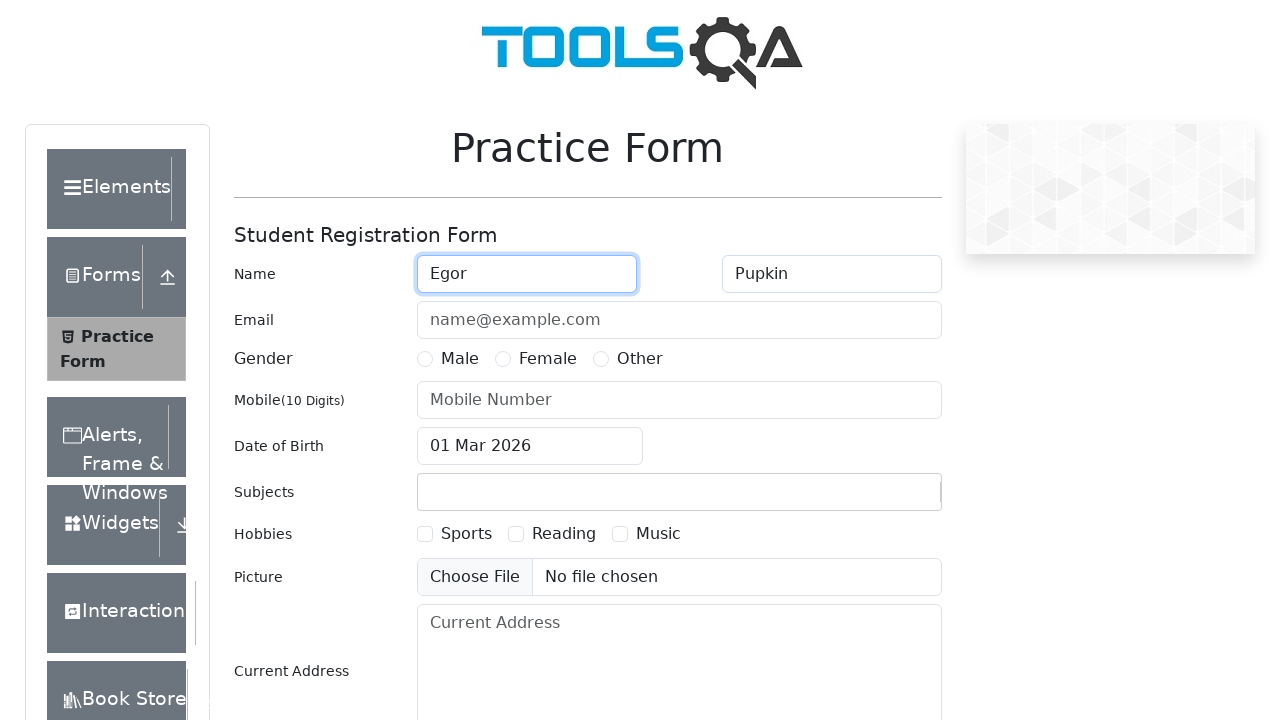

Filled email field with 'egorpupkin@fakemail.com' on #userEmail
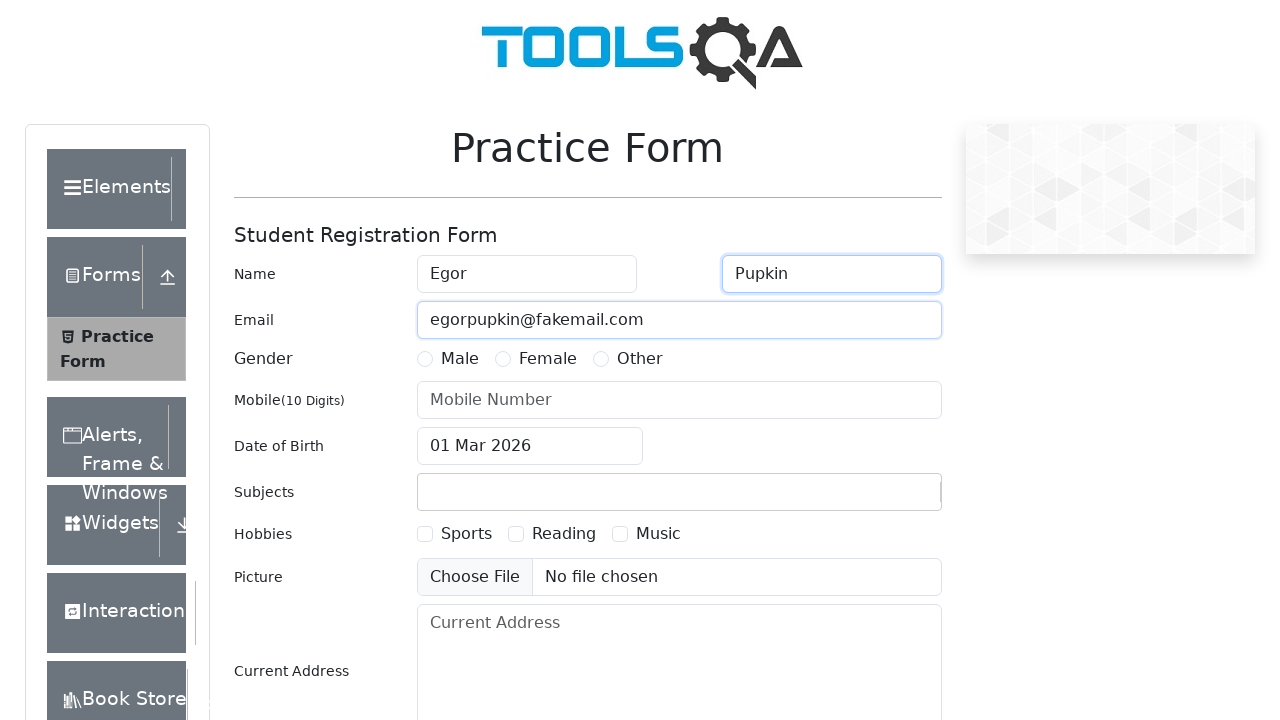

Selected 'Male' gender option at (460, 359) on [name=gender][value=Male] + label
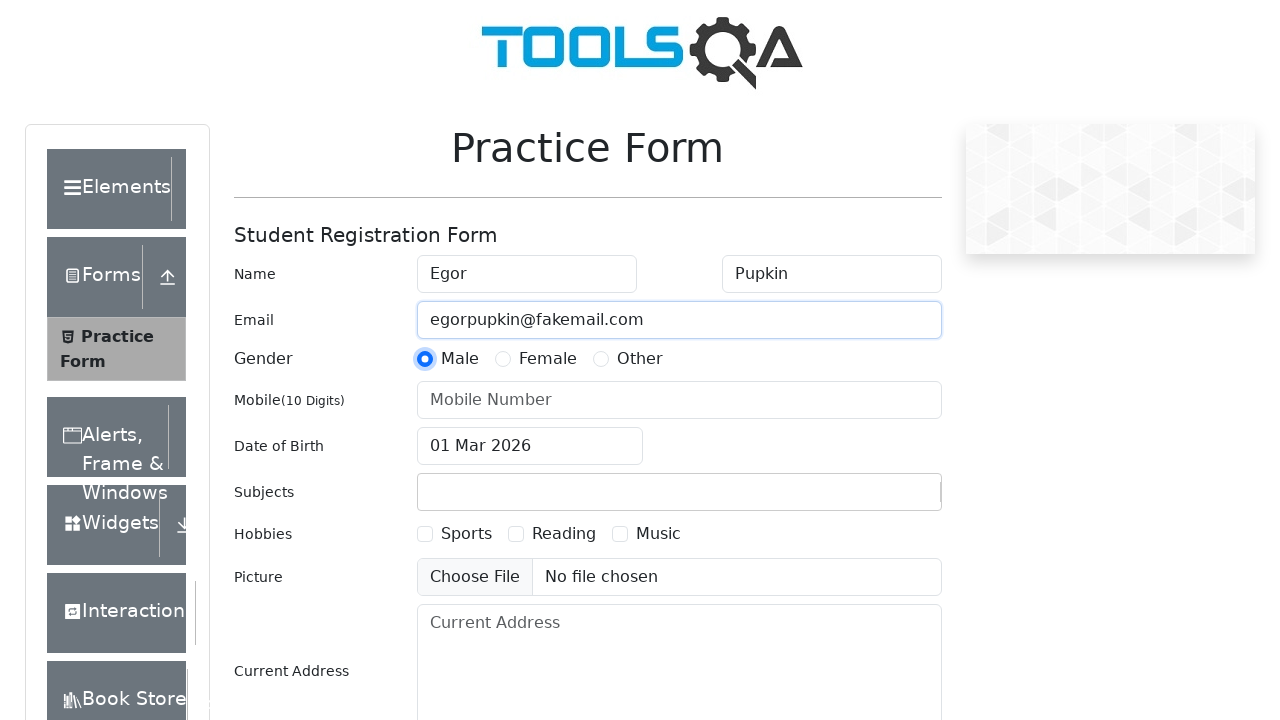

Filled phone number field with '9876543210' on #userNumber
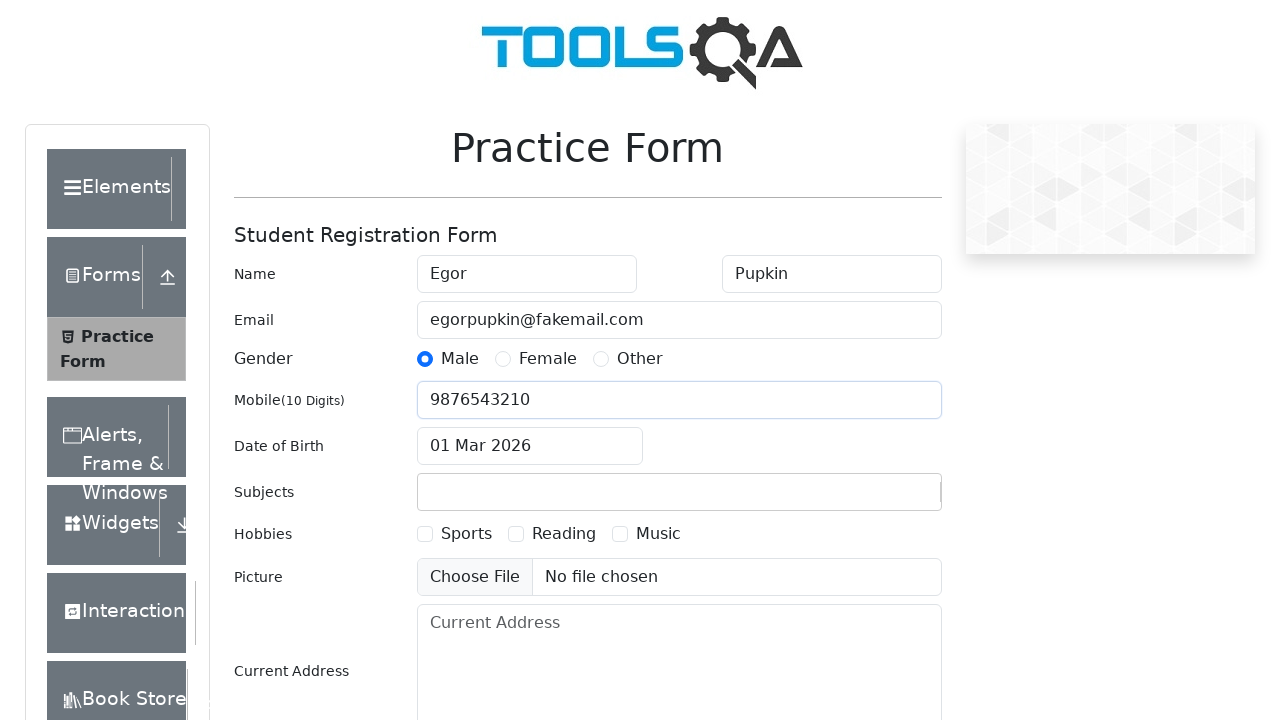

Clicked date of birth input field at (530, 446) on #dateOfBirthInput
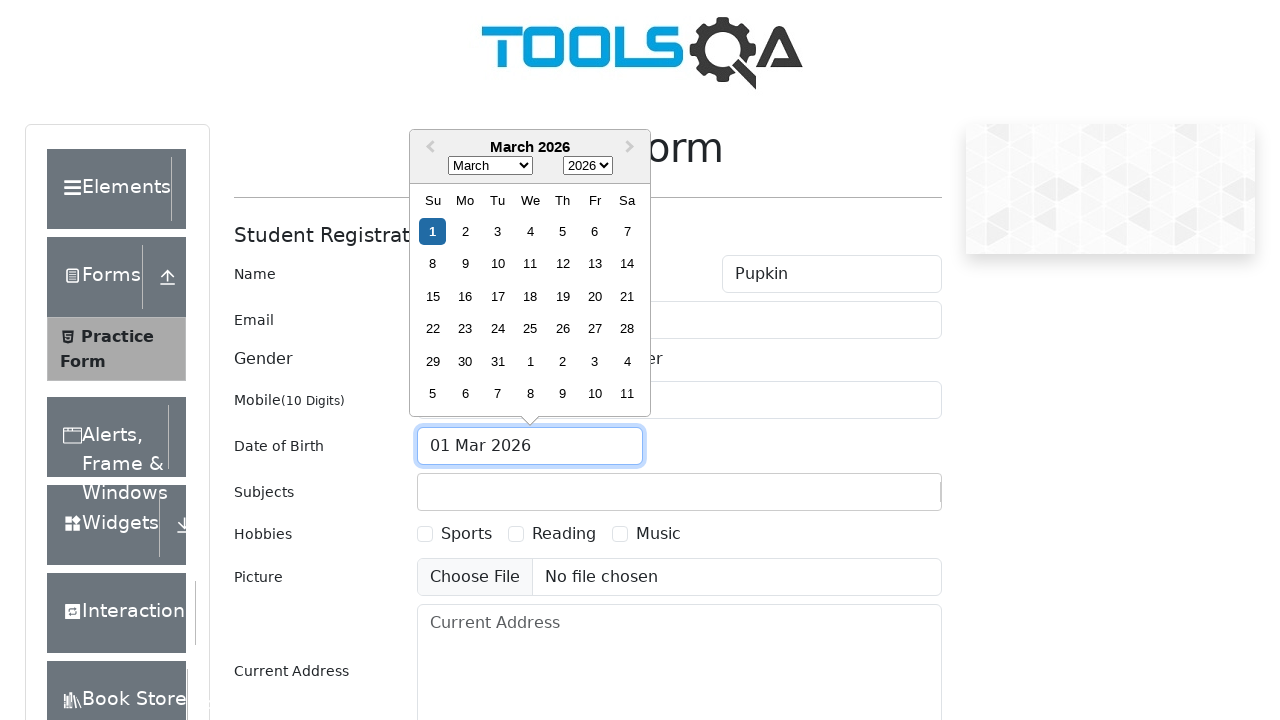

Selected year 1987 from date picker on .react-datepicker__year-select
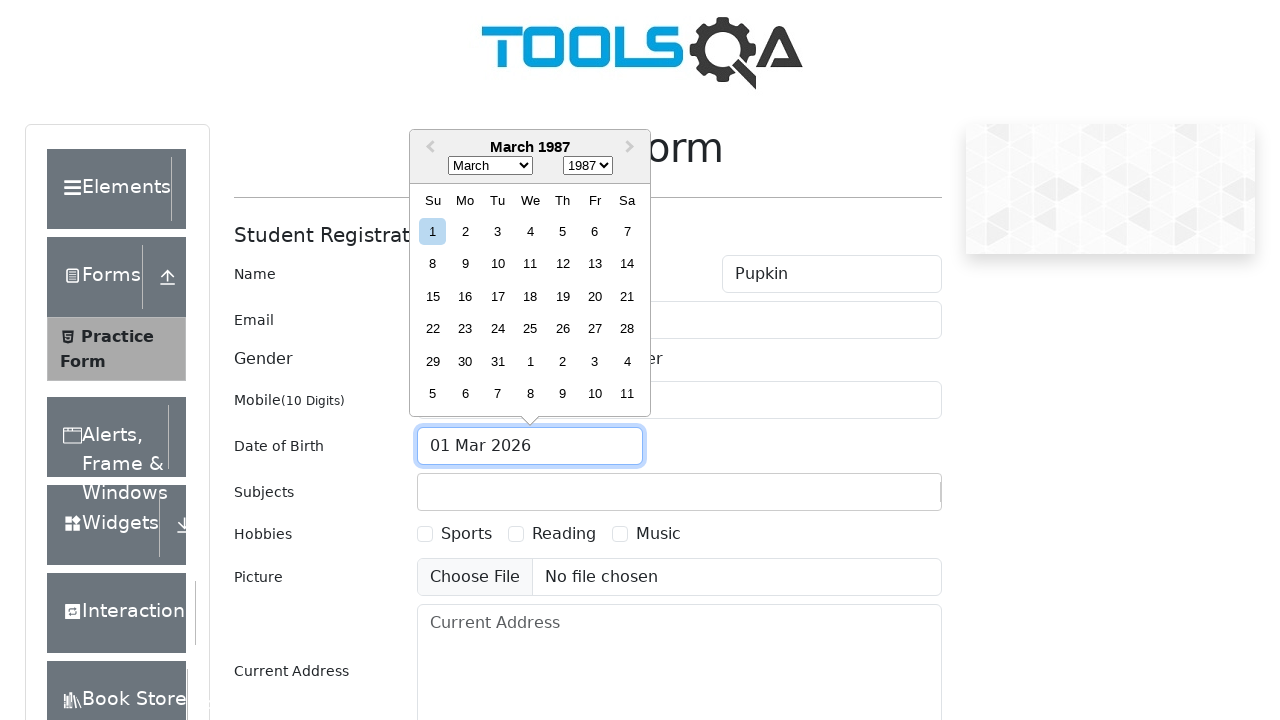

Selected month June from date picker on .react-datepicker__month-select
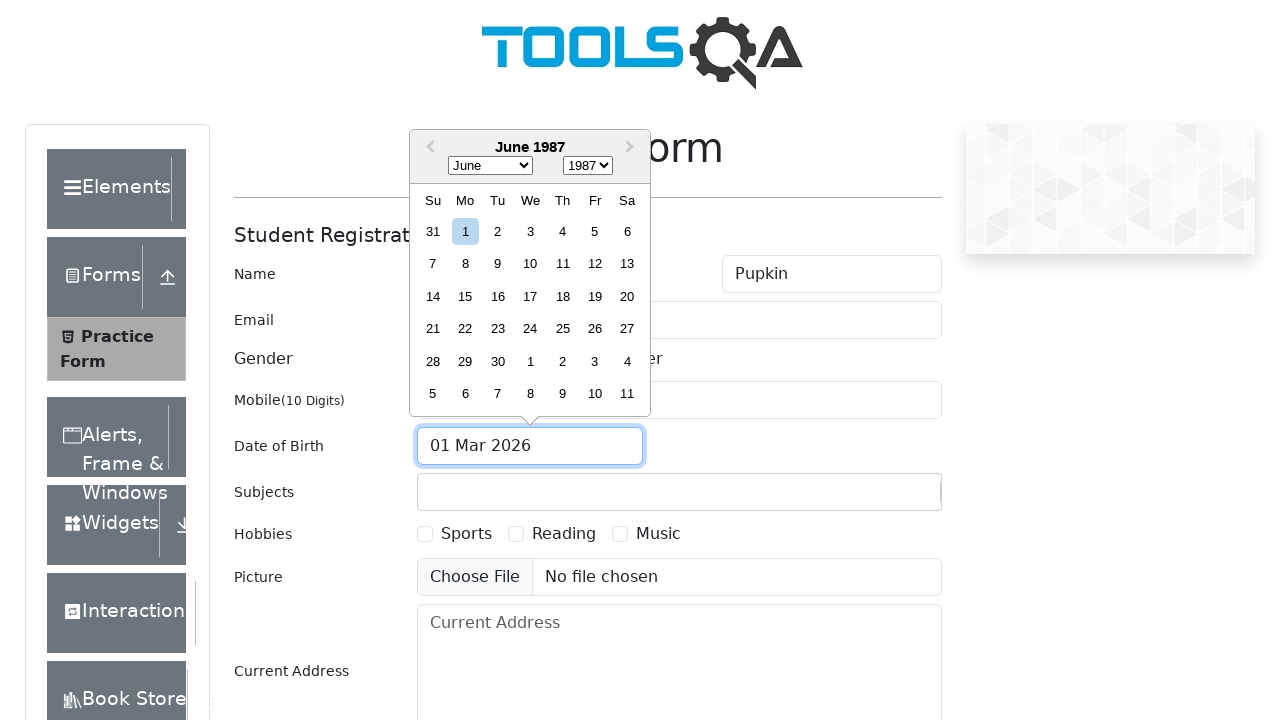

Selected day 21 from date picker at (433, 329) on .react-datepicker__day--021
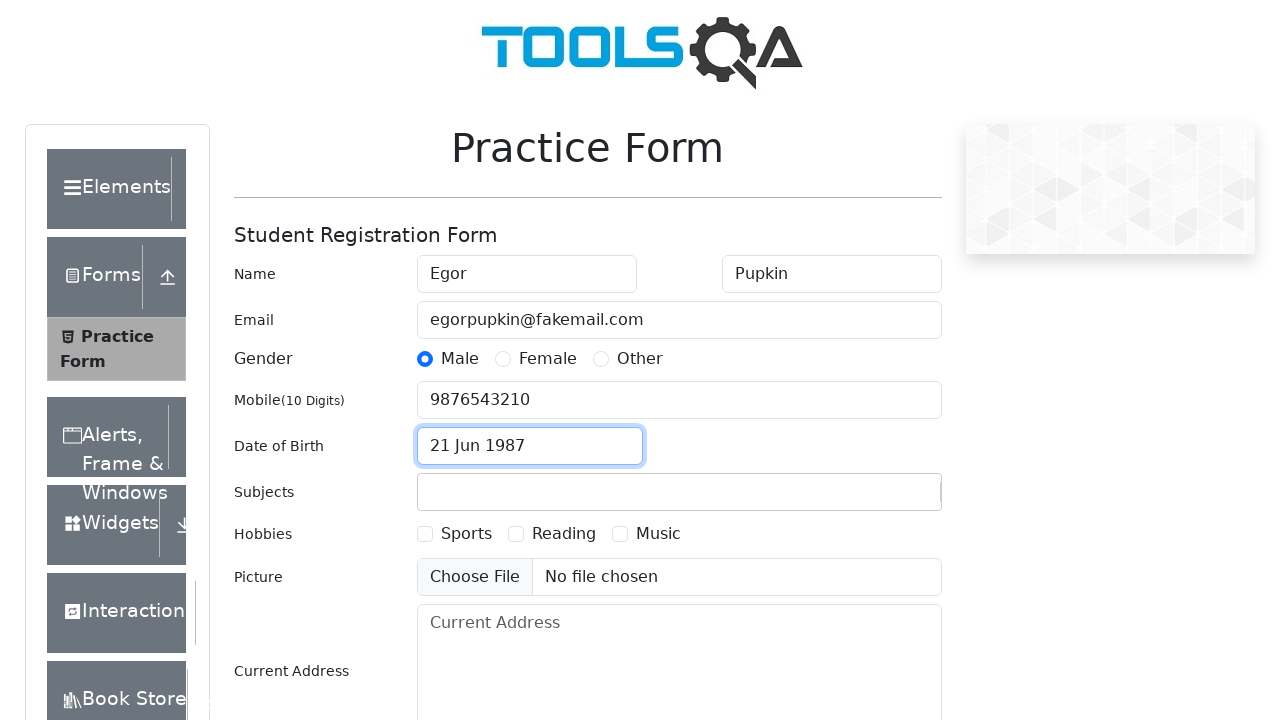

Filled subjects field with 'Maths' on #subjectsInput
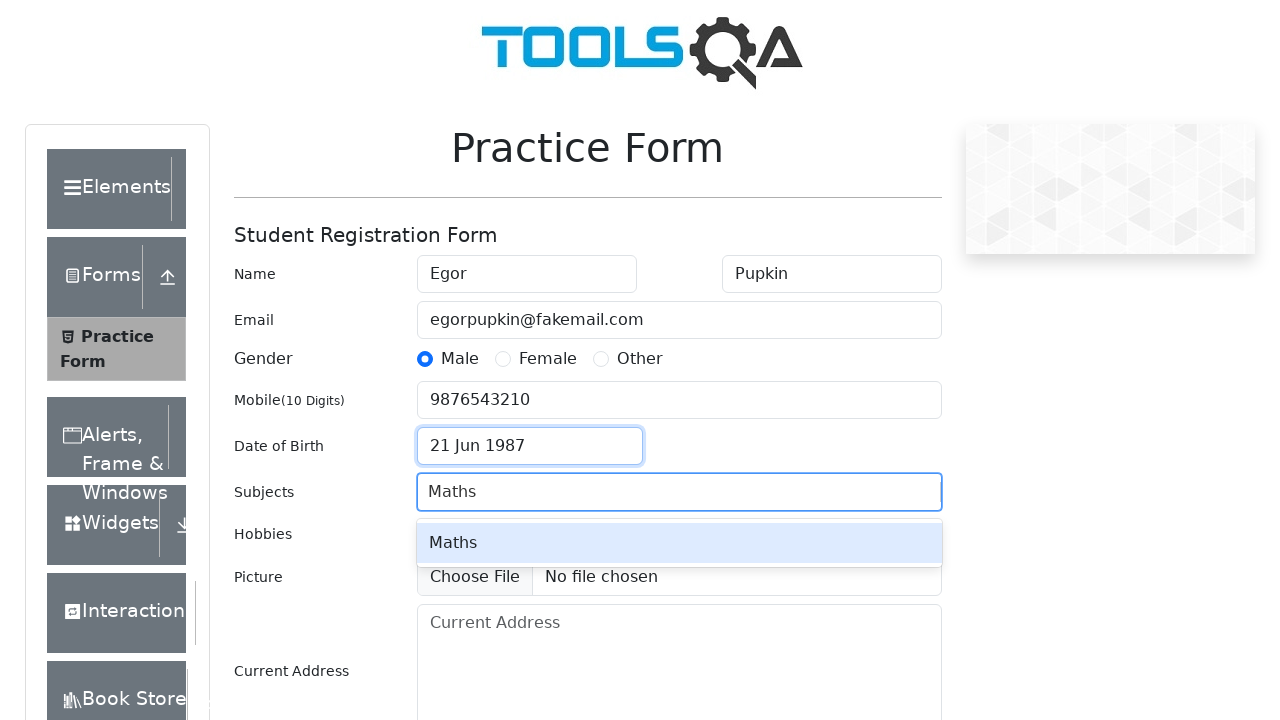

Pressed Enter to confirm 'Maths' subject on #subjectsInput
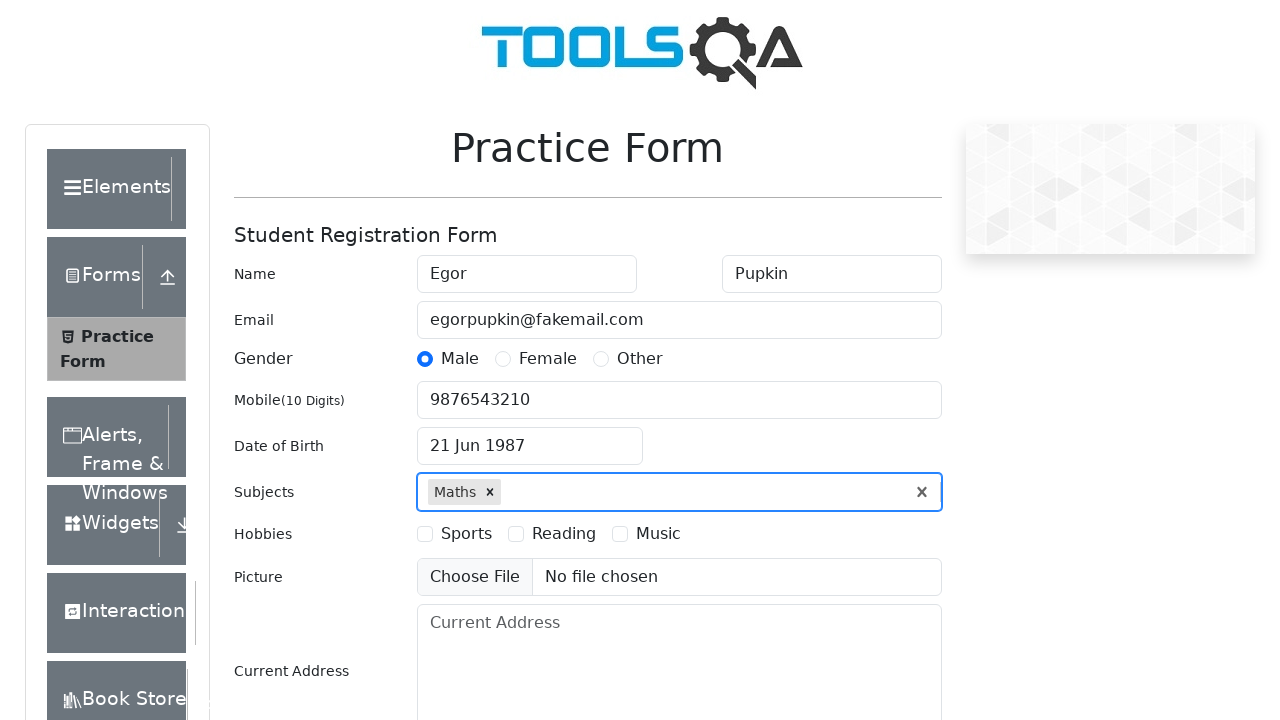

Filled subjects field with 'Arts' on #subjectsInput
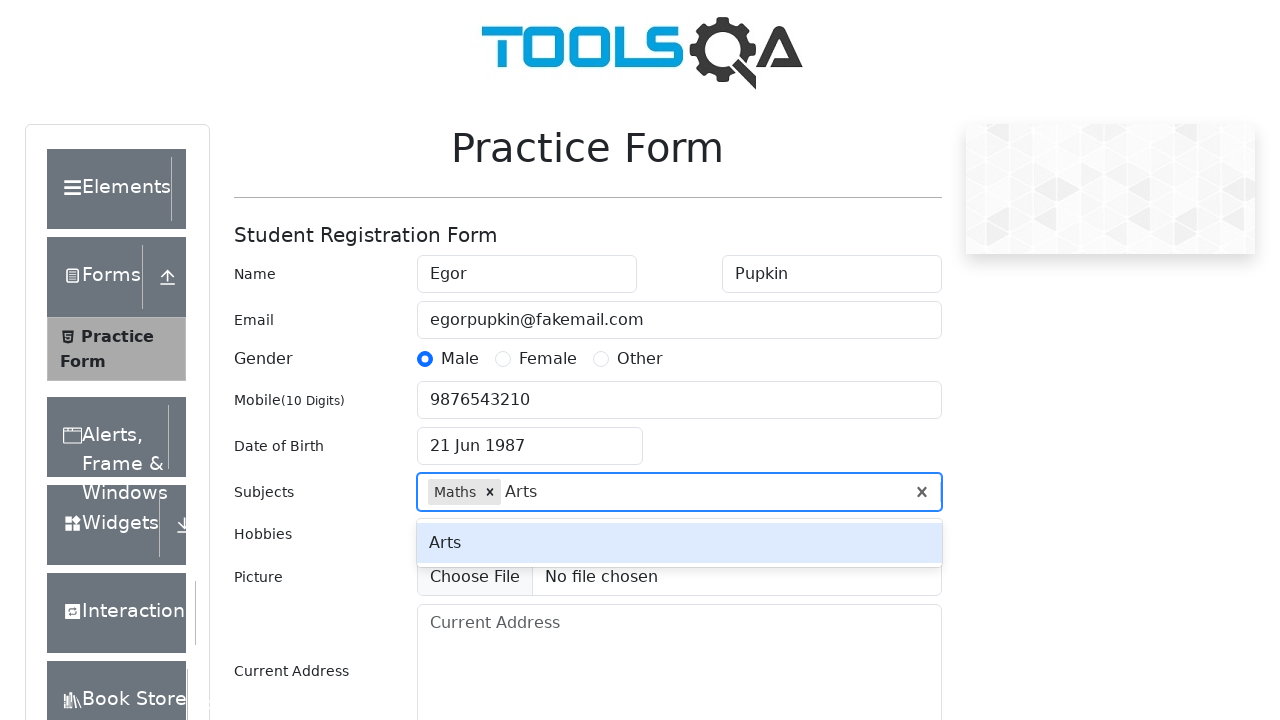

Pressed Enter to confirm 'Arts' subject on #subjectsInput
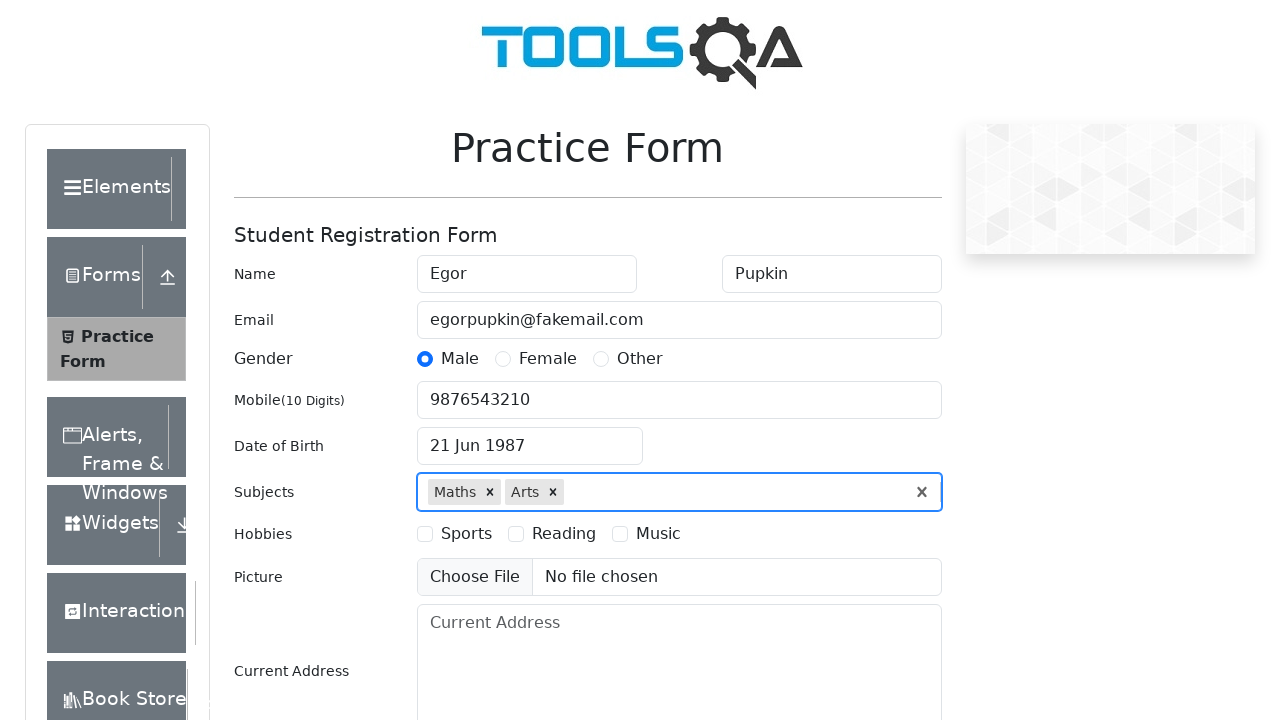

Filled subjects field with 'Hindi' on #subjectsInput
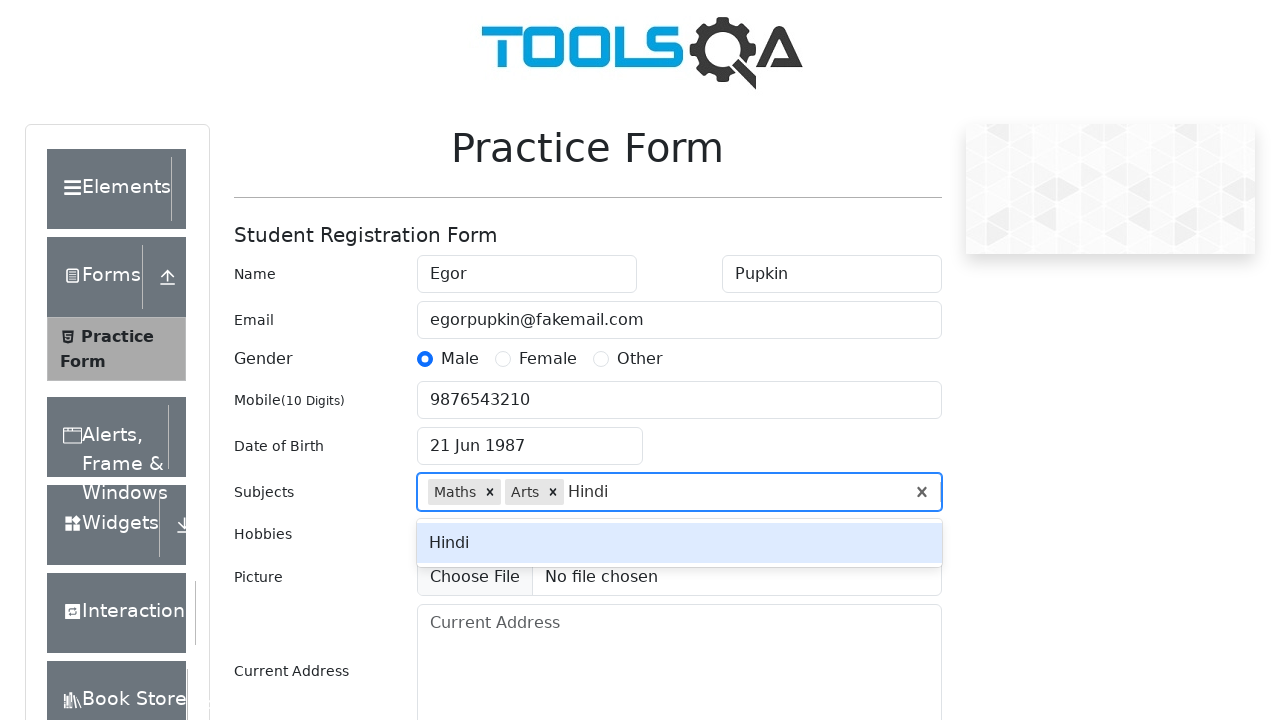

Pressed Enter to confirm 'Hindi' subject on #subjectsInput
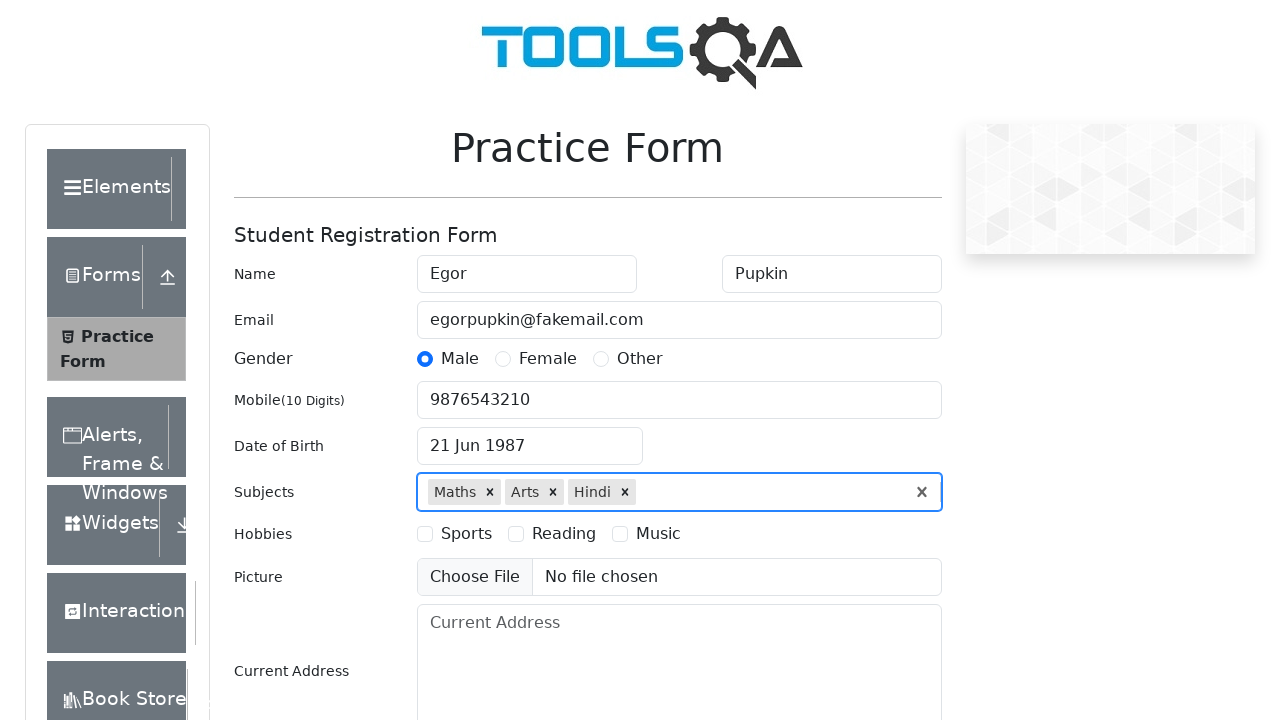

Selected 'Reading' hobby at (564, 534) on #hobbiesWrapper >> text=Reading
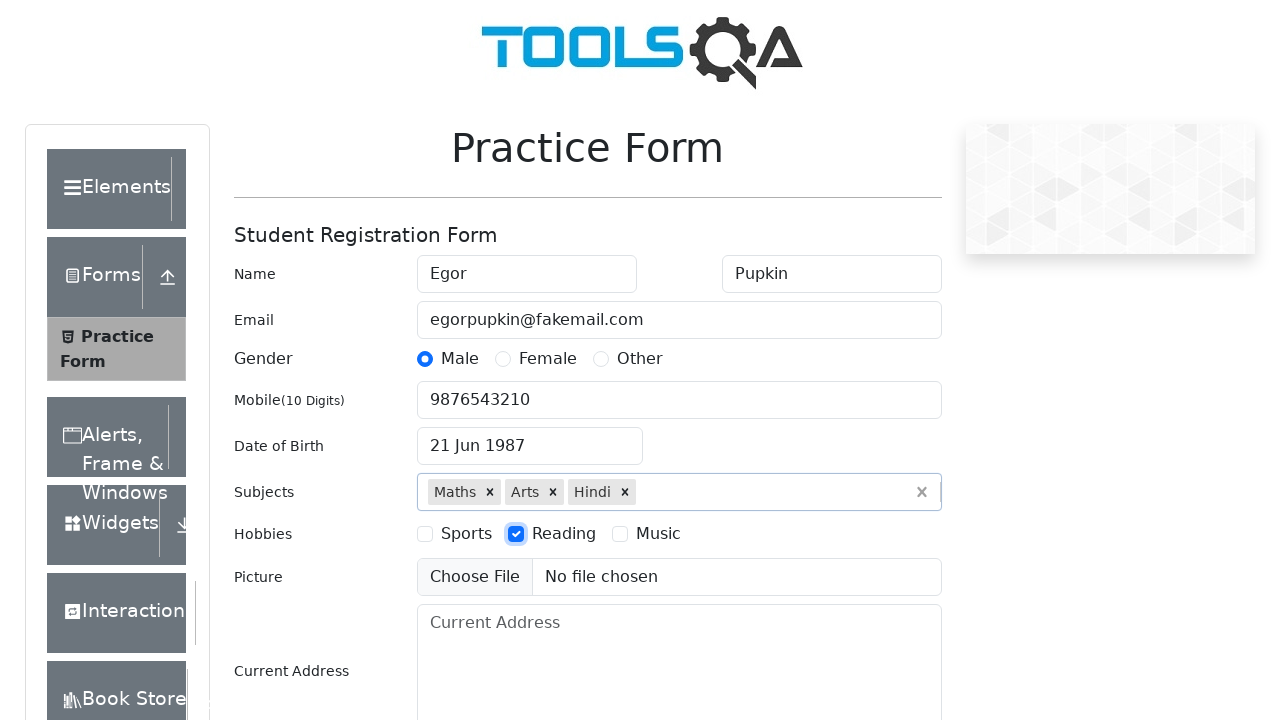

Selected 'Music' hobby at (658, 534) on #hobbiesWrapper >> text=Music
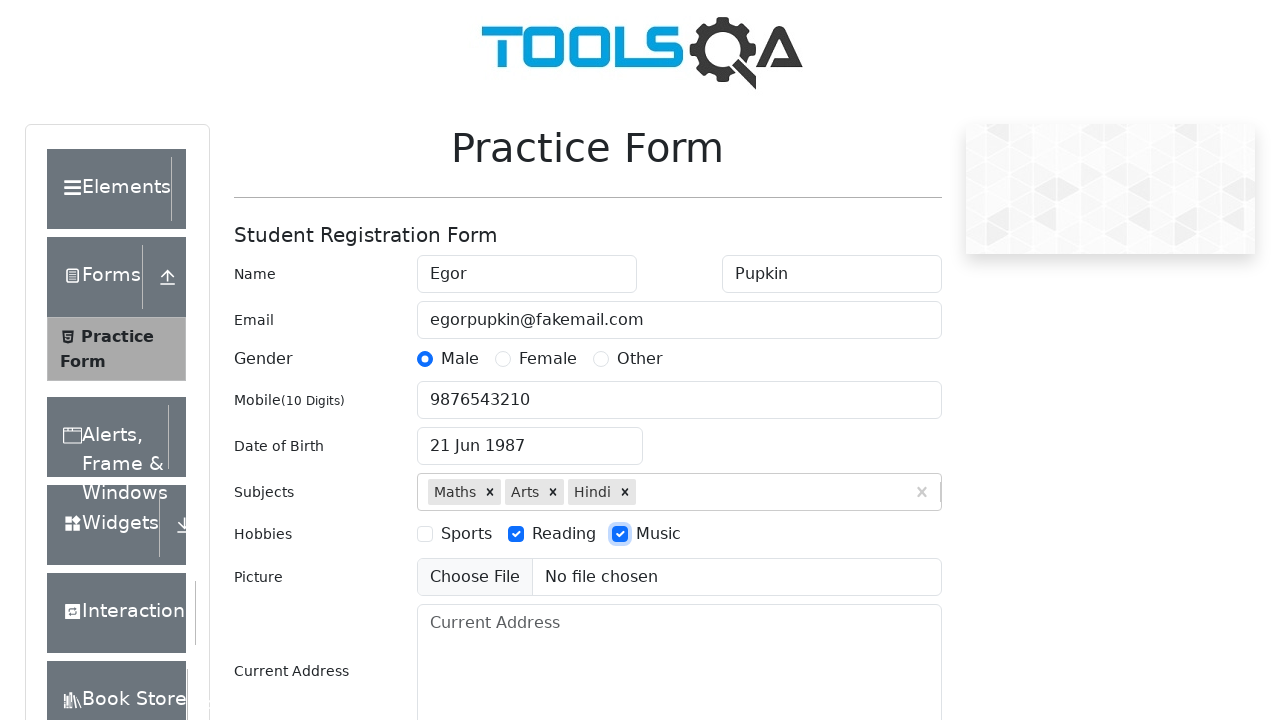

Filled address field with 'Test address 123 building 0' on #currentAddress
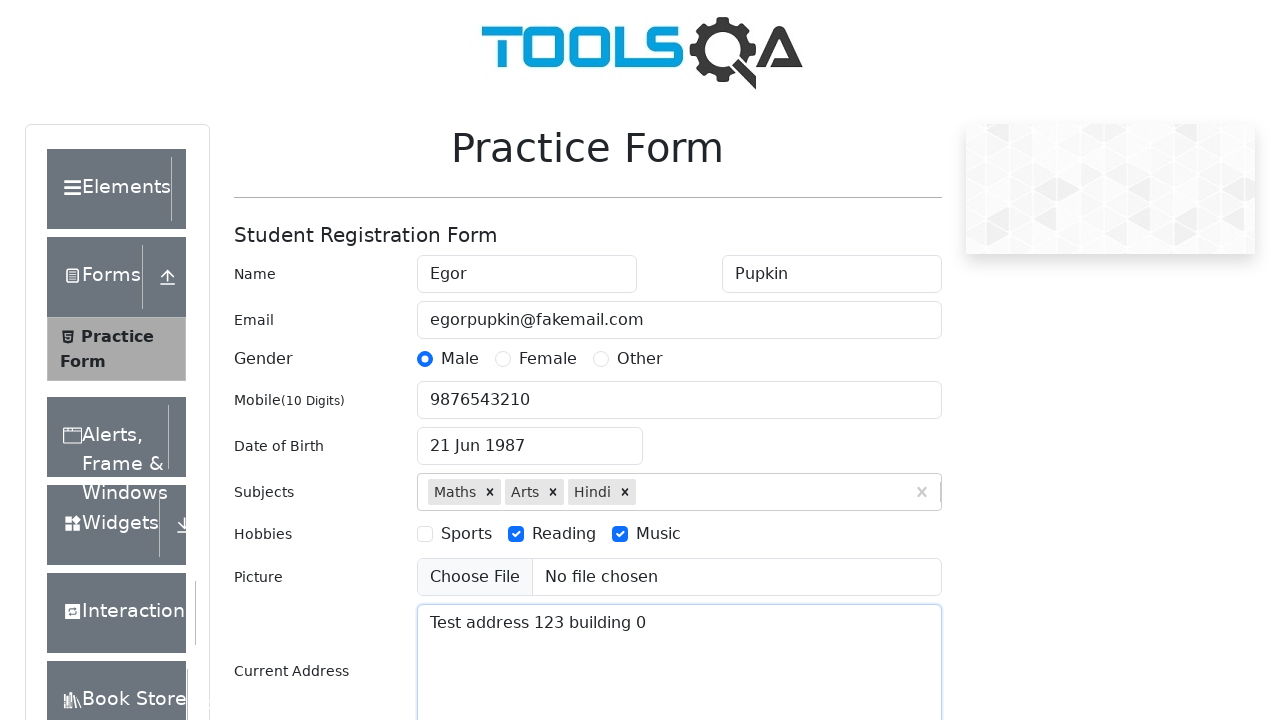

Clicked state dropdown at (527, 437) on #state
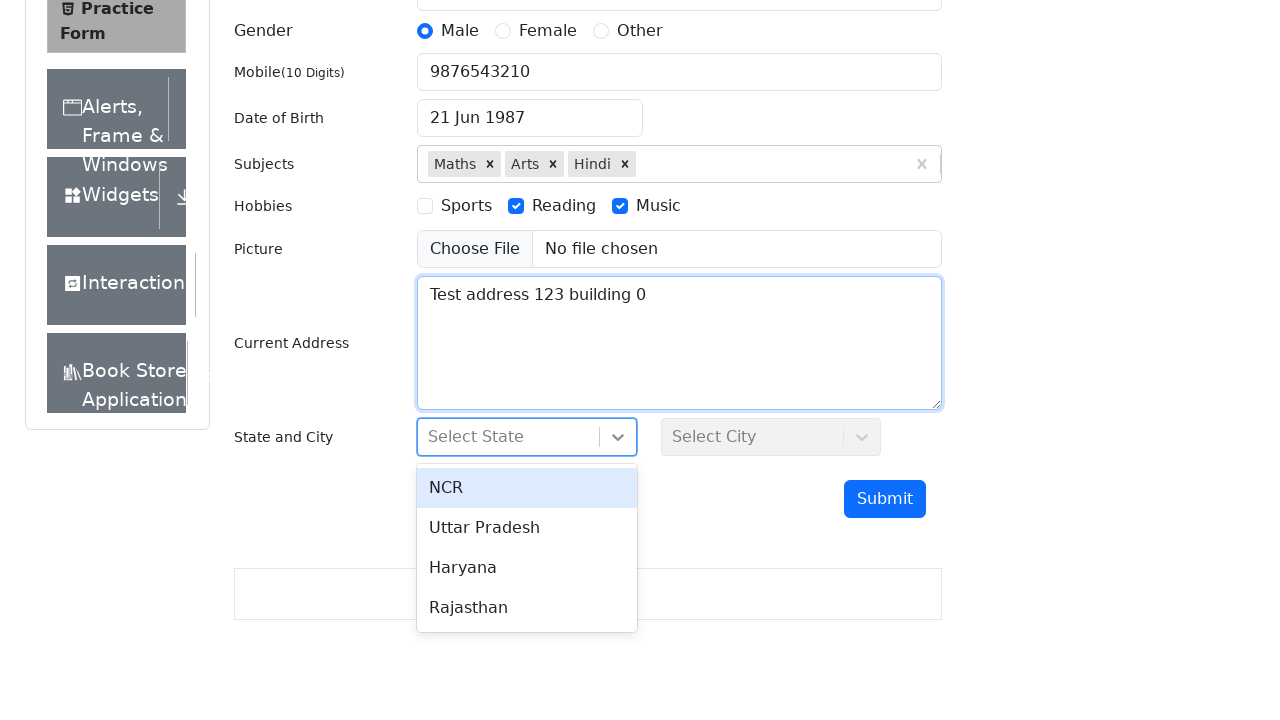

Selected 'Haryana' as state at (527, 568) on #state >> text=Haryana
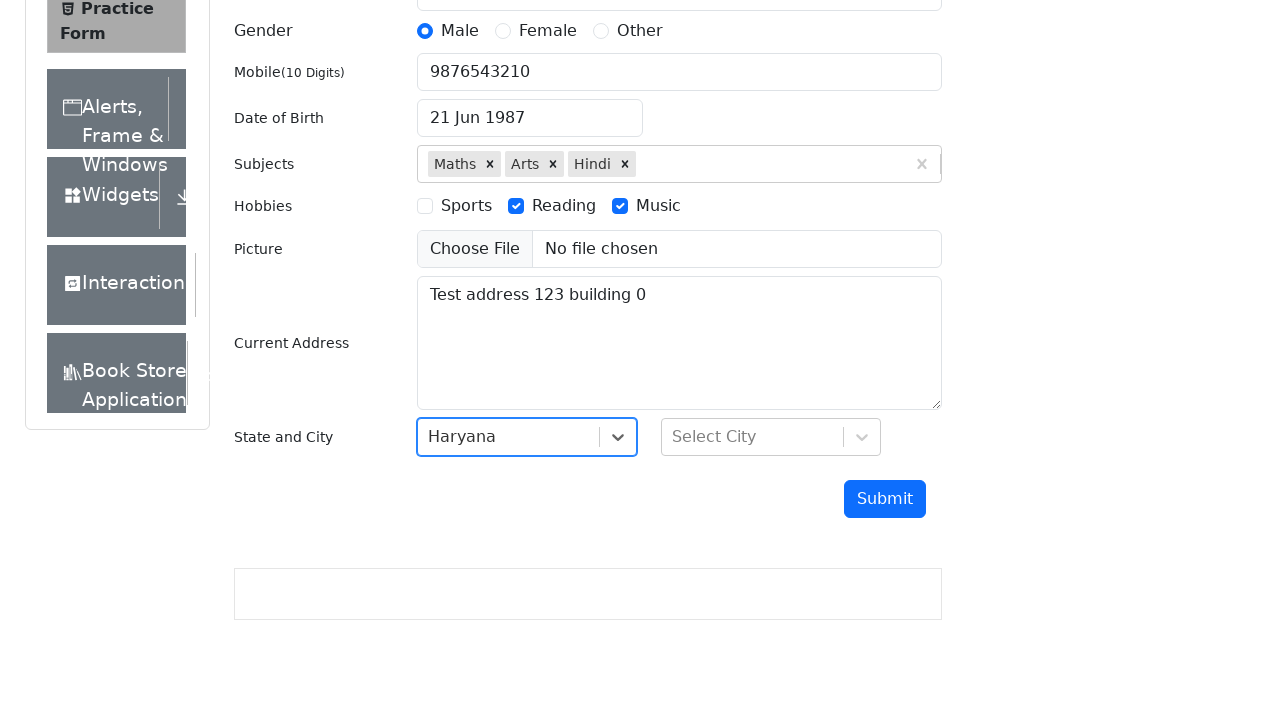

Clicked city dropdown at (771, 437) on #city
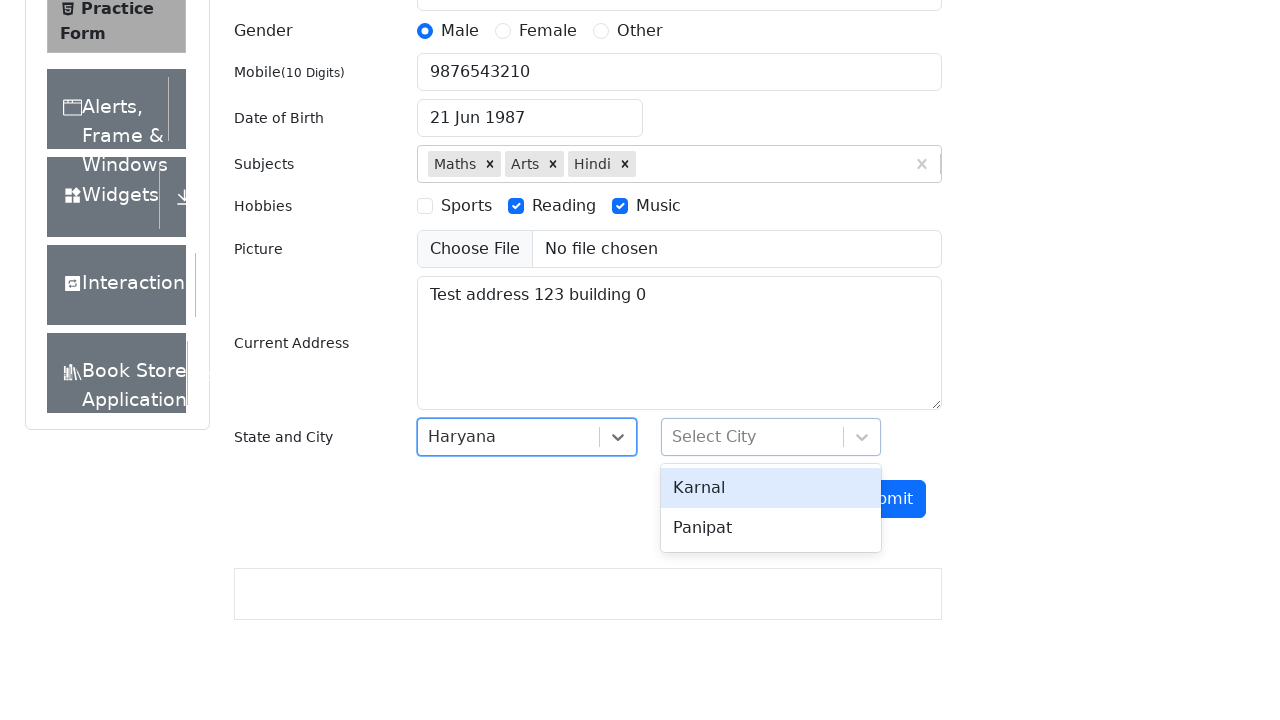

Selected 'Panipat' as city at (771, 528) on #city >> text=Panipat
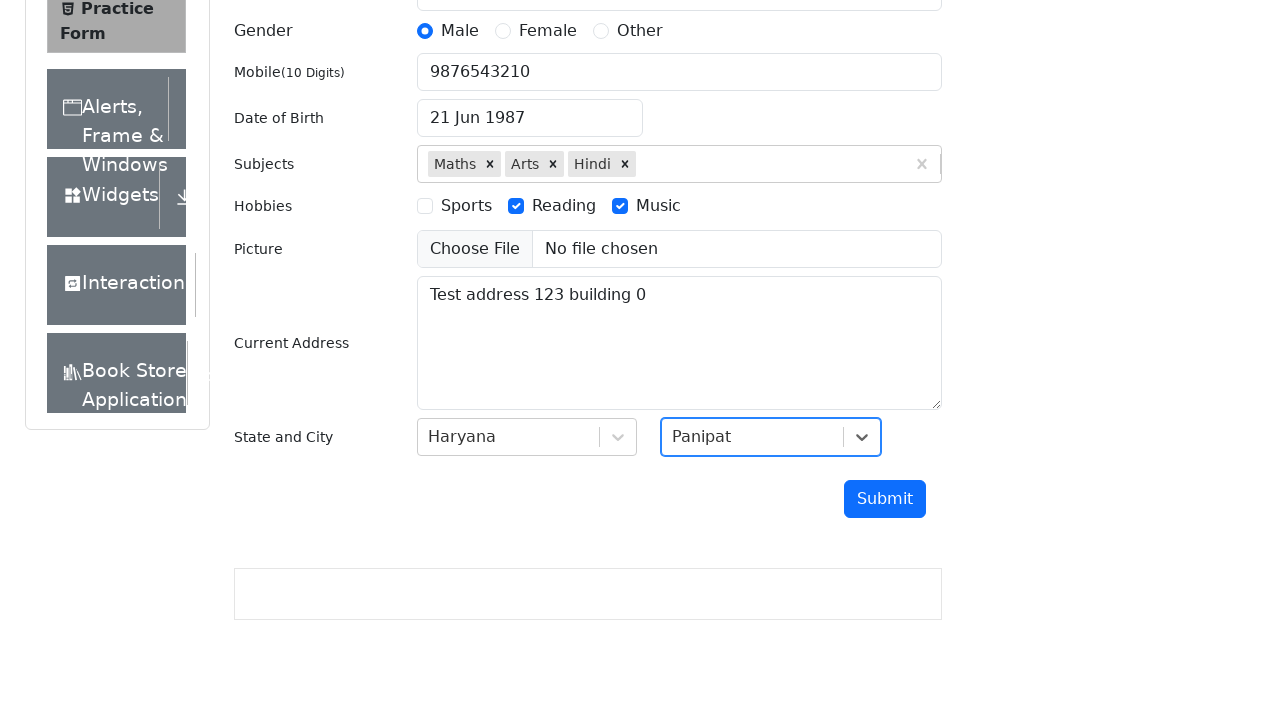

Clicked submit button to submit the form at (885, 499) on #submit
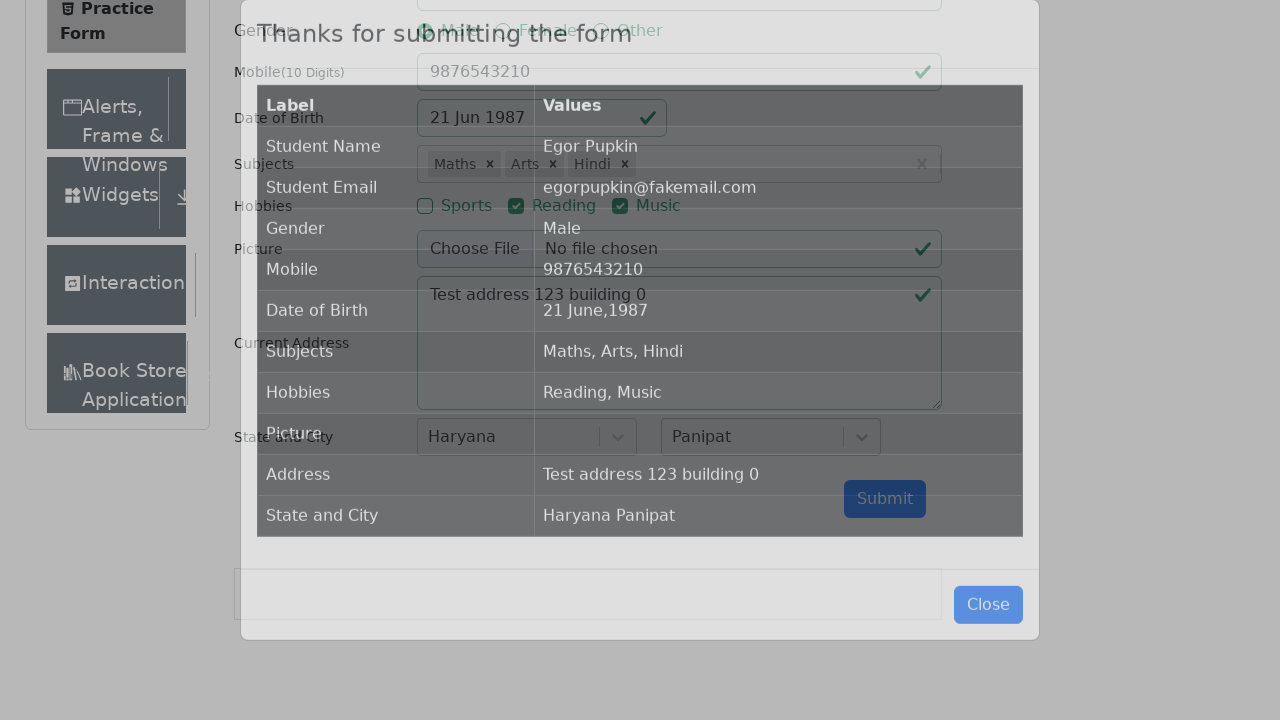

Submission confirmation modal appeared
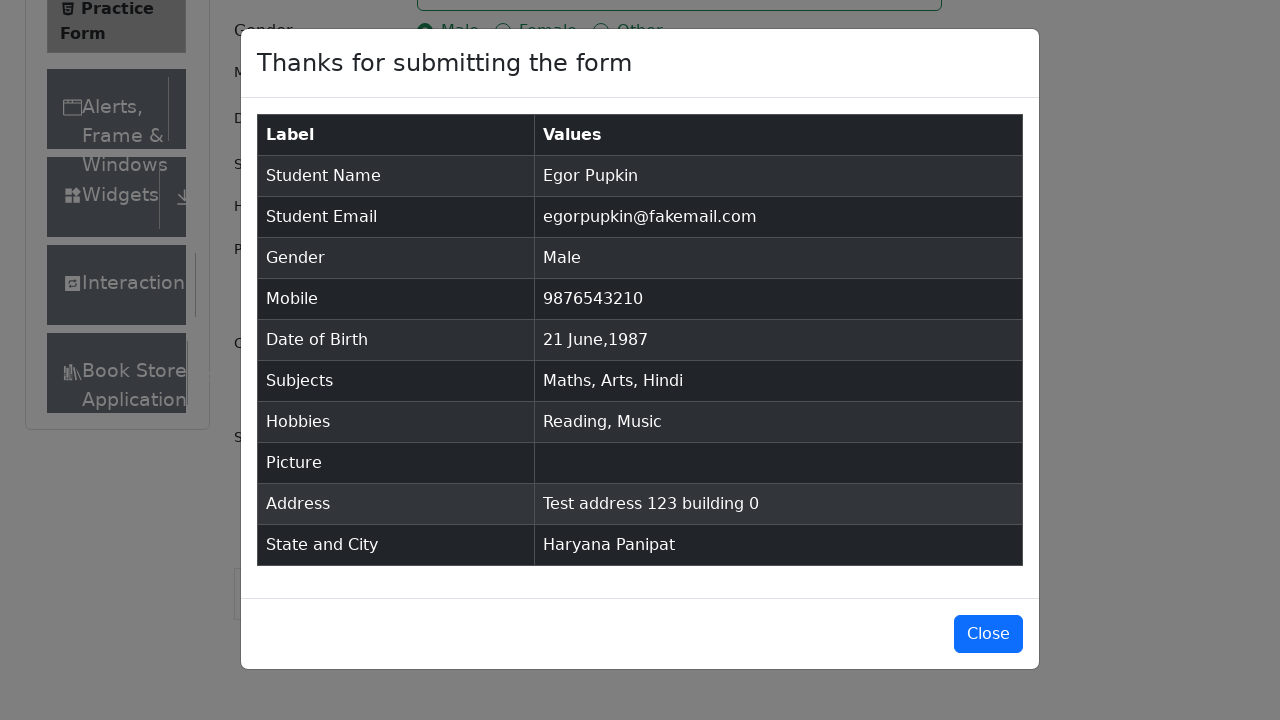

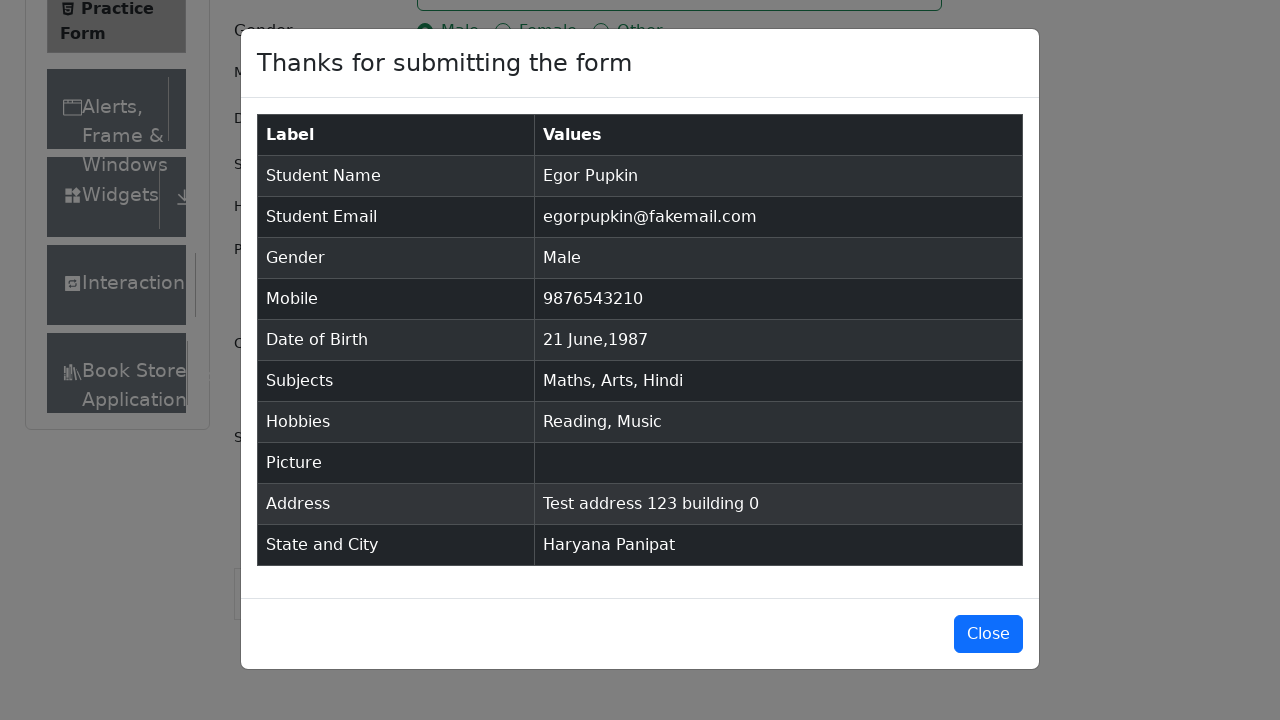